Navigates to PyPI homepage, searches for a package using the search bar, and verifies search results are displayed on the results page.

Starting URL: https://pypi.org

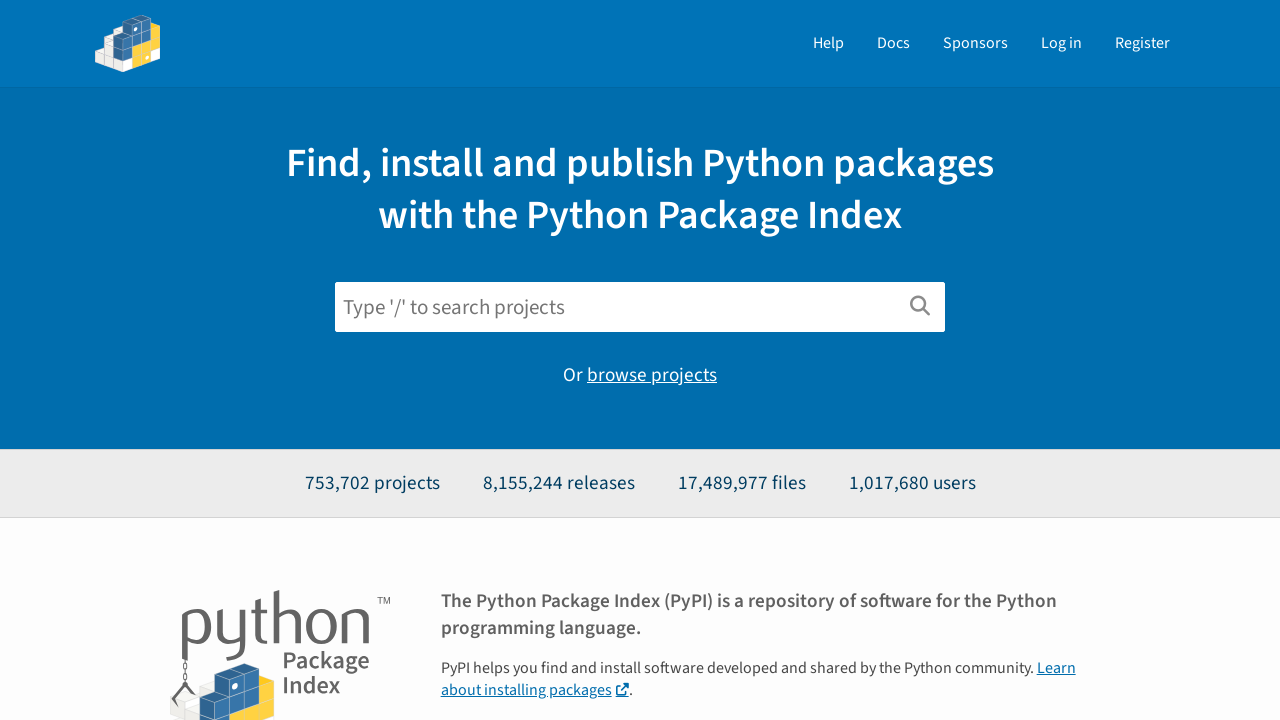

Filled search input with 'playwright' on input[name='q']
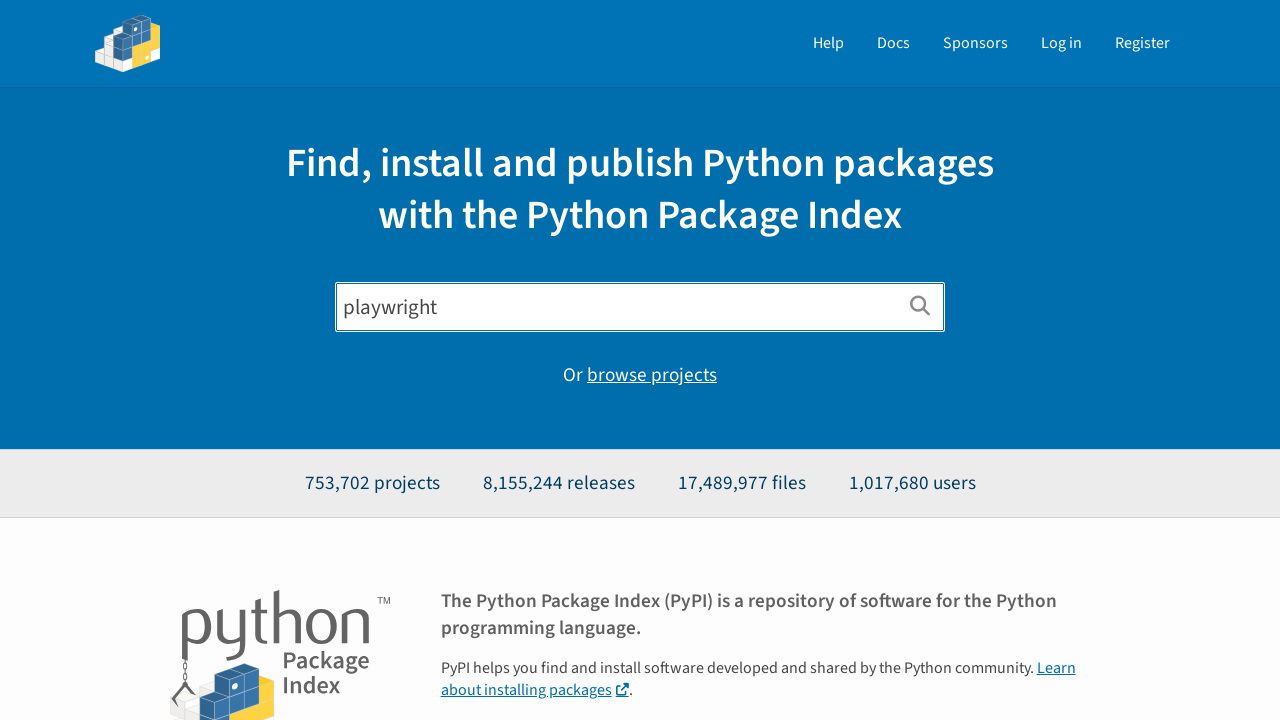

Pressed Enter to submit search form on input[name='q']
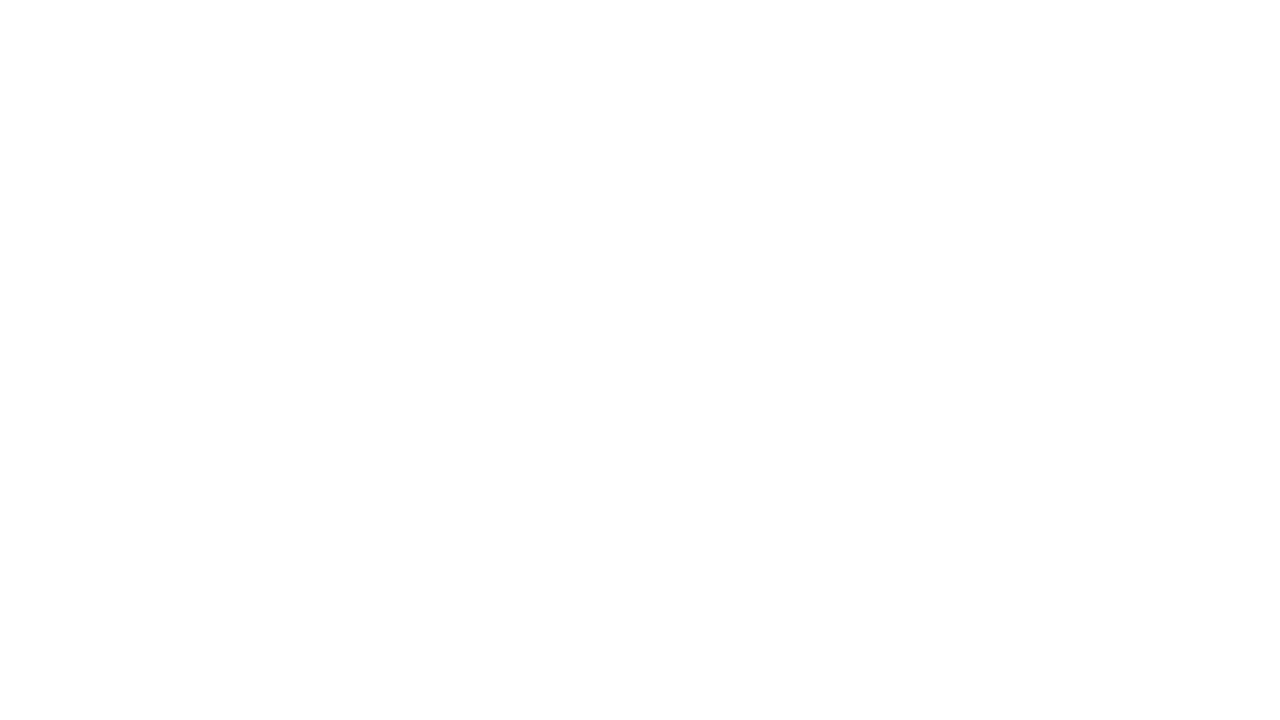

Search results page loaded with result items visible
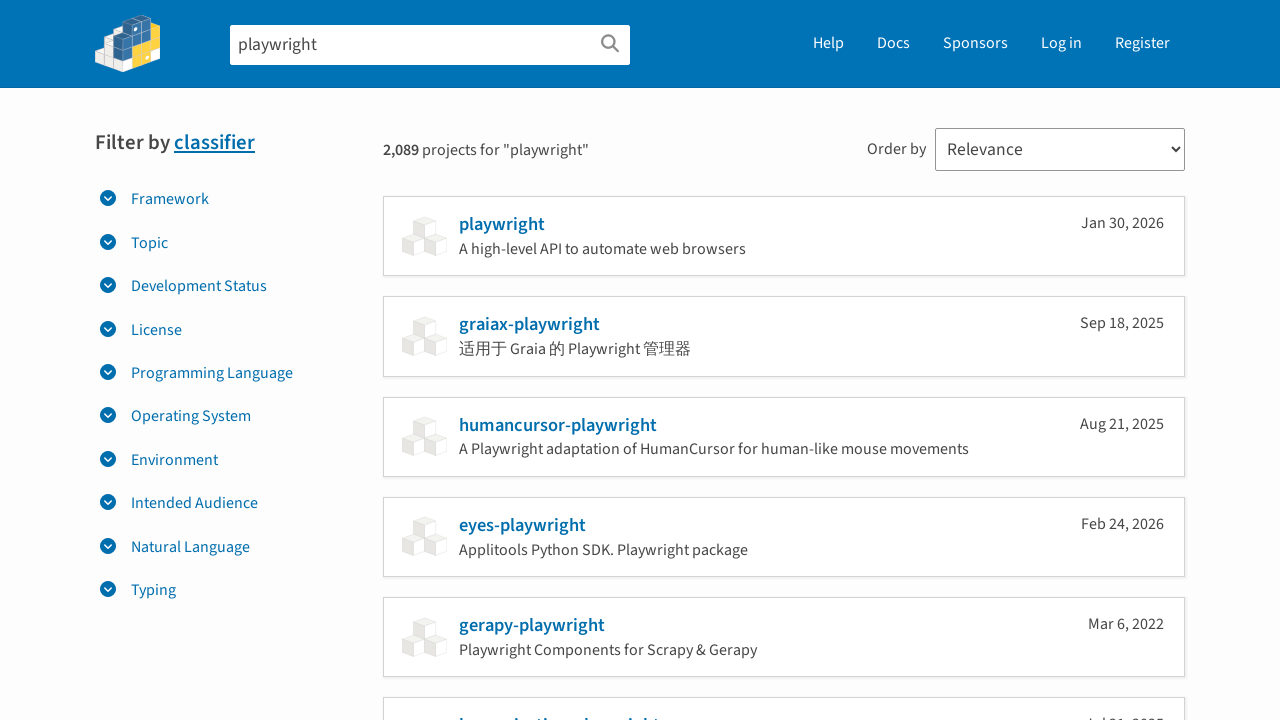

Result count text is now visible
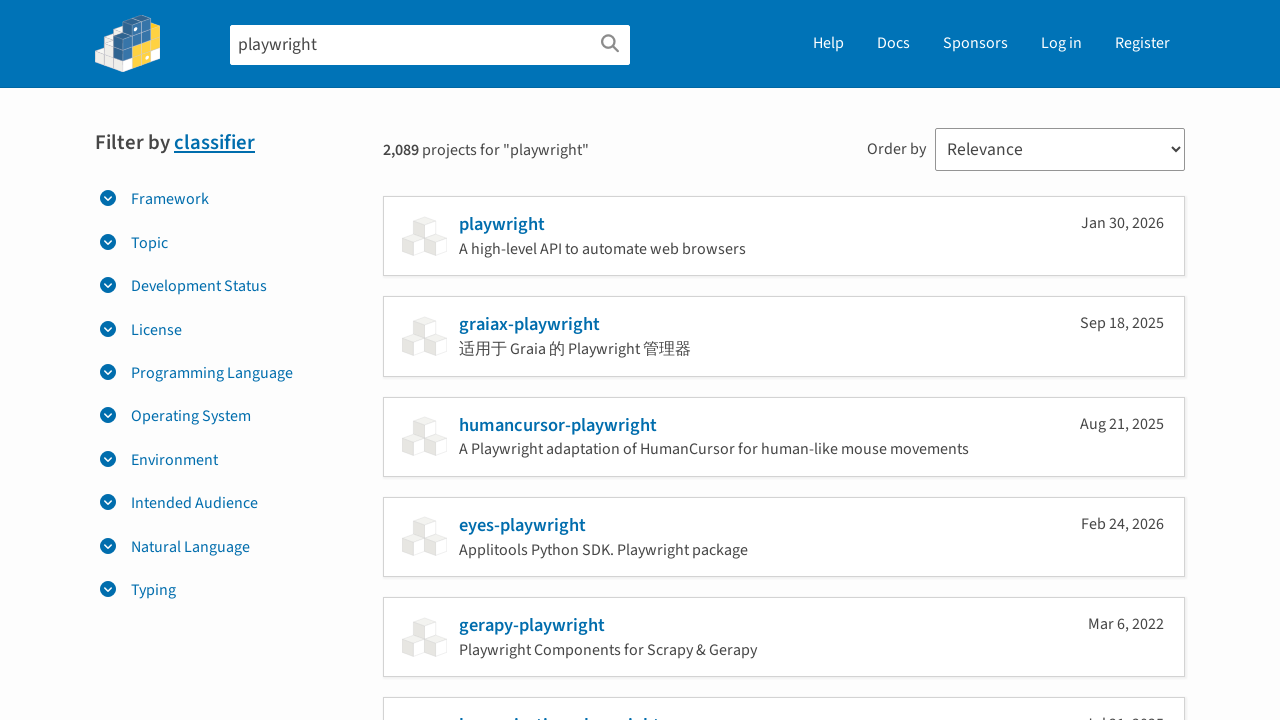

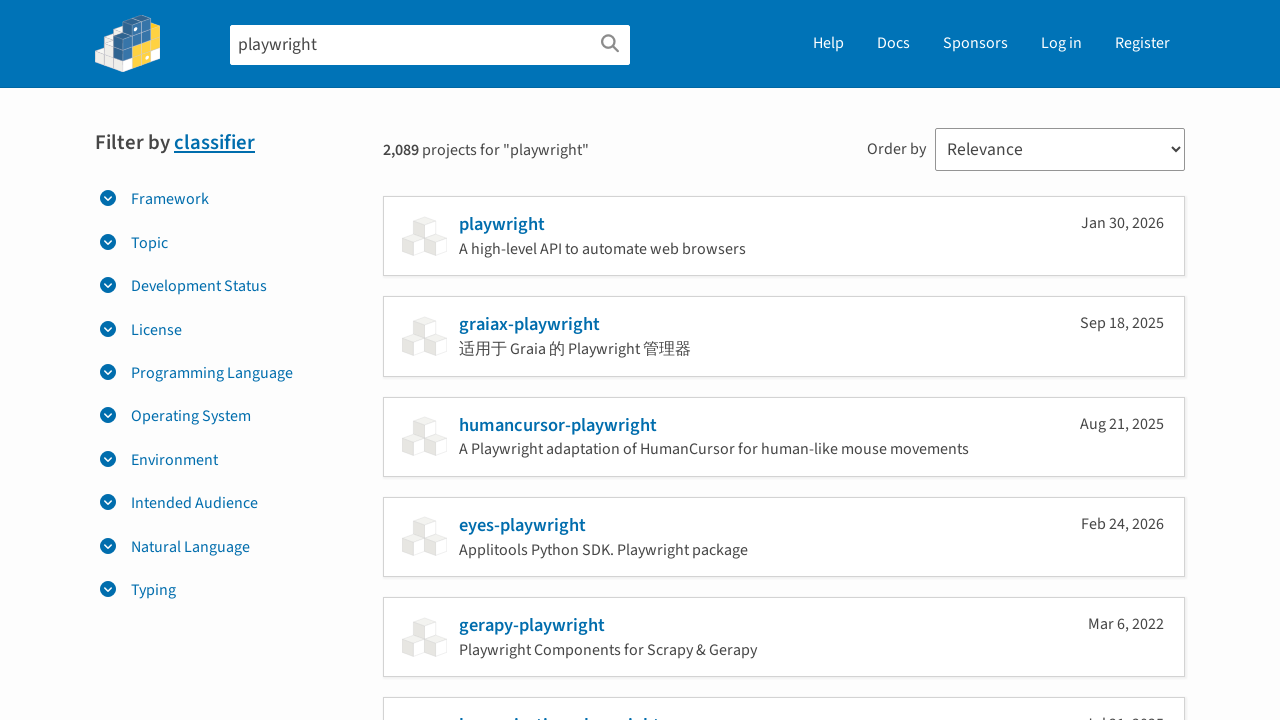